Tests iframe handling on W3Schools TryIt editor by switching to the result iframe, clicking a button inside it, then switching back to main content and clicking the theme change link

Starting URL: https://www.w3schools.com/js/tryit.asp?filename=tryjs_myfirst

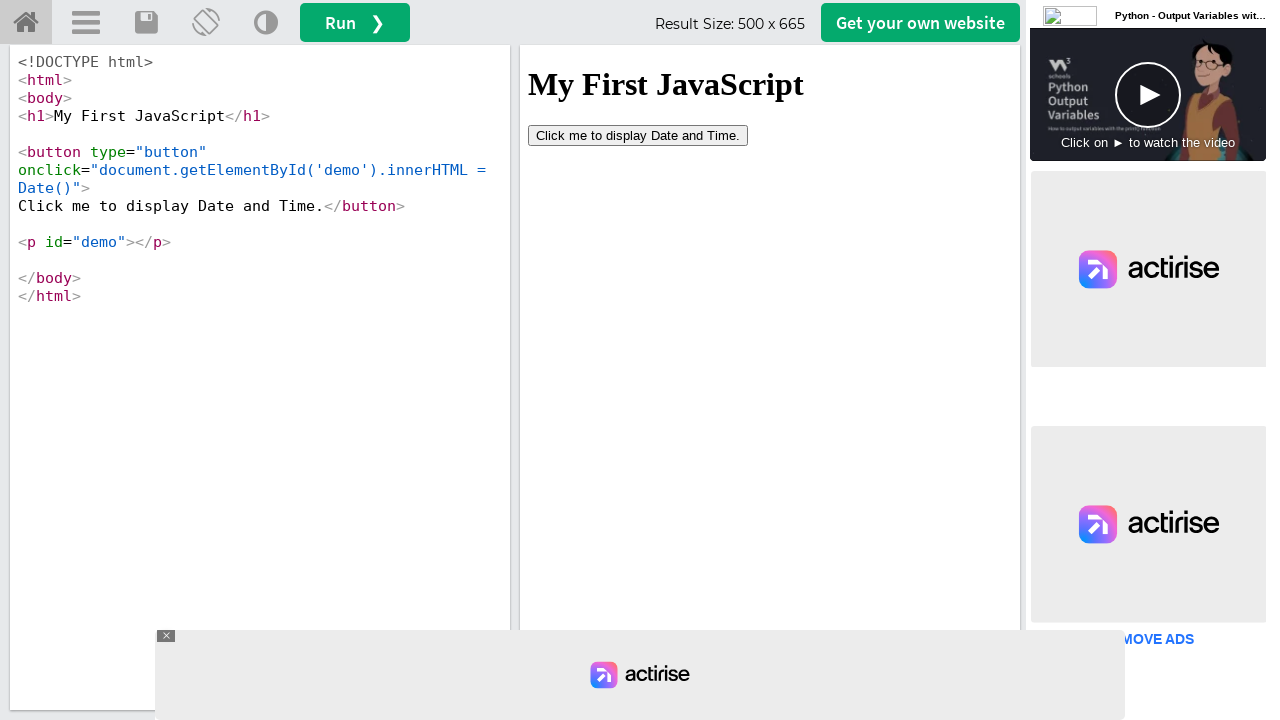

Located the result iframe (#iframeResult)
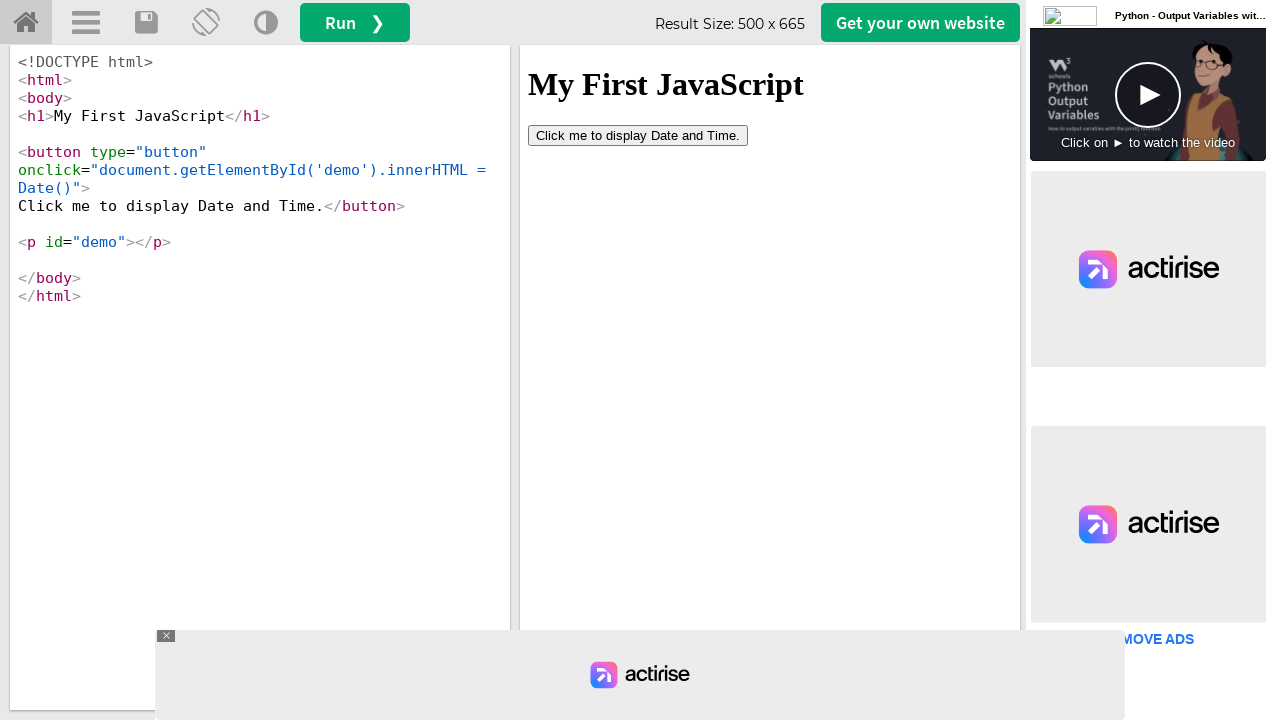

Clicked button inside the result iframe at (638, 135) on #iframeResult >> internal:control=enter-frame >> button[type='button']
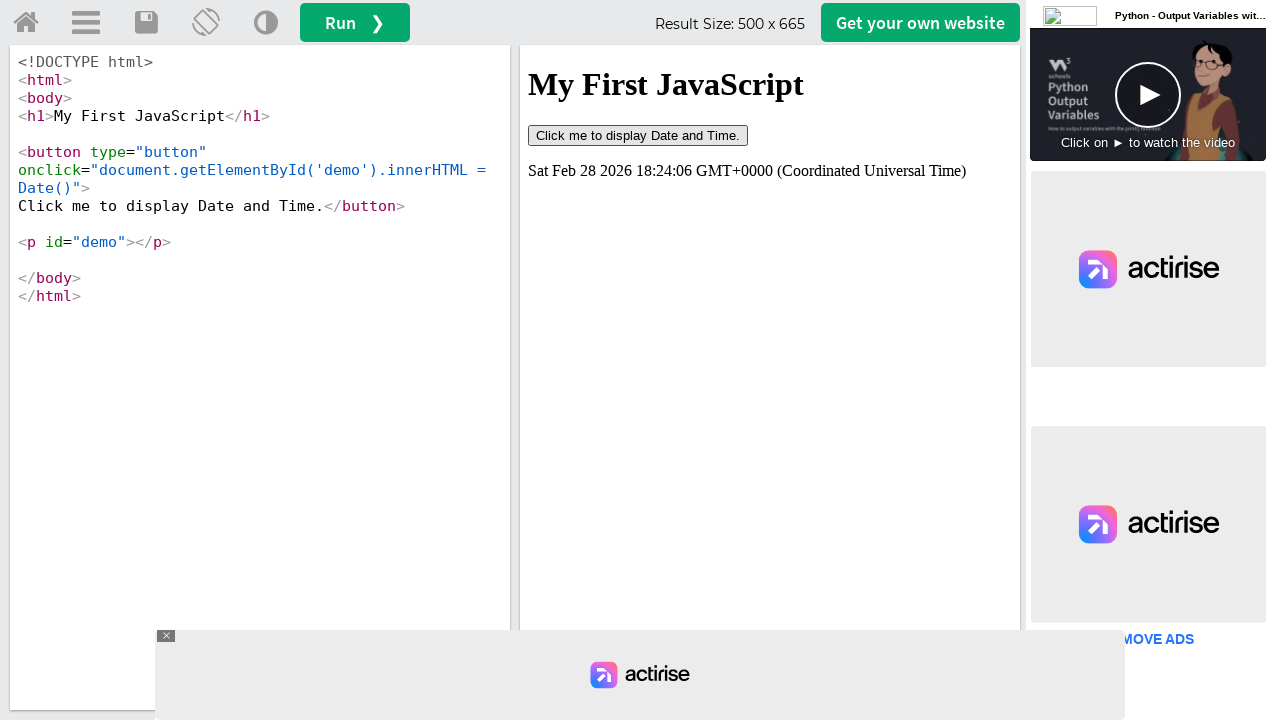

Waited 1000ms for action to complete
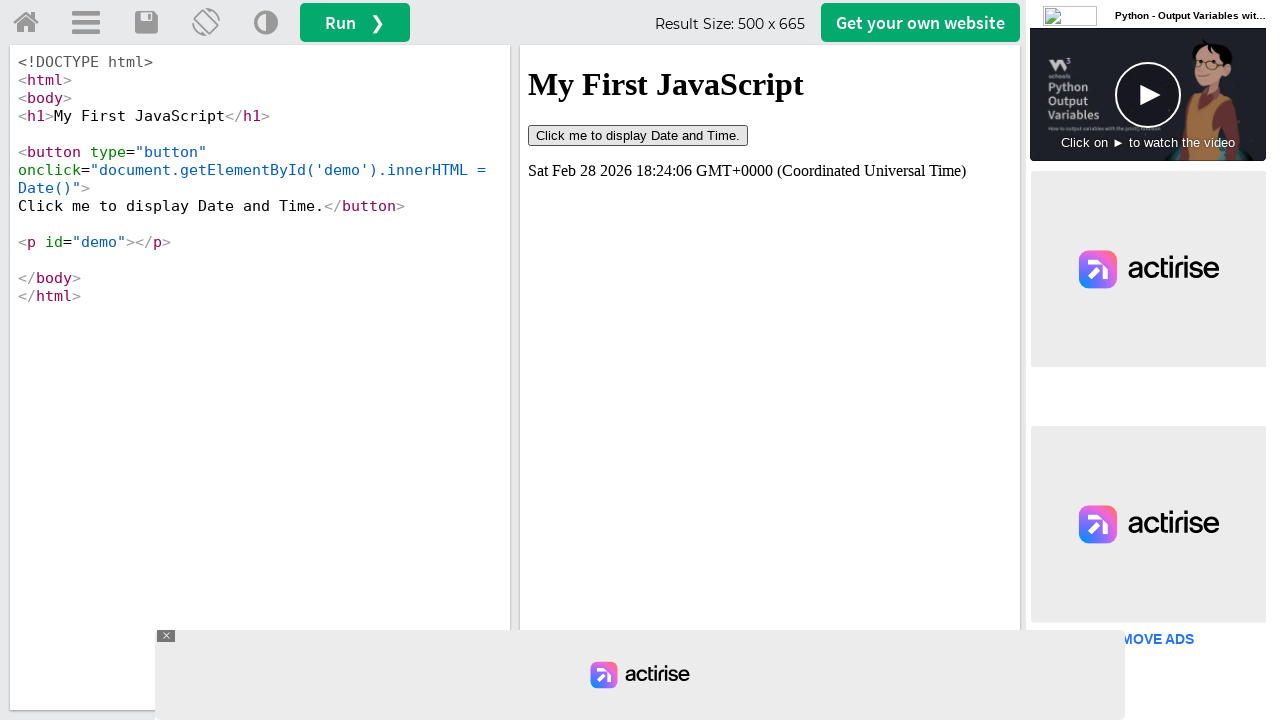

Clicked Change Theme link in main content at (266, 23) on (//a[@title='Change Theme'])[1]
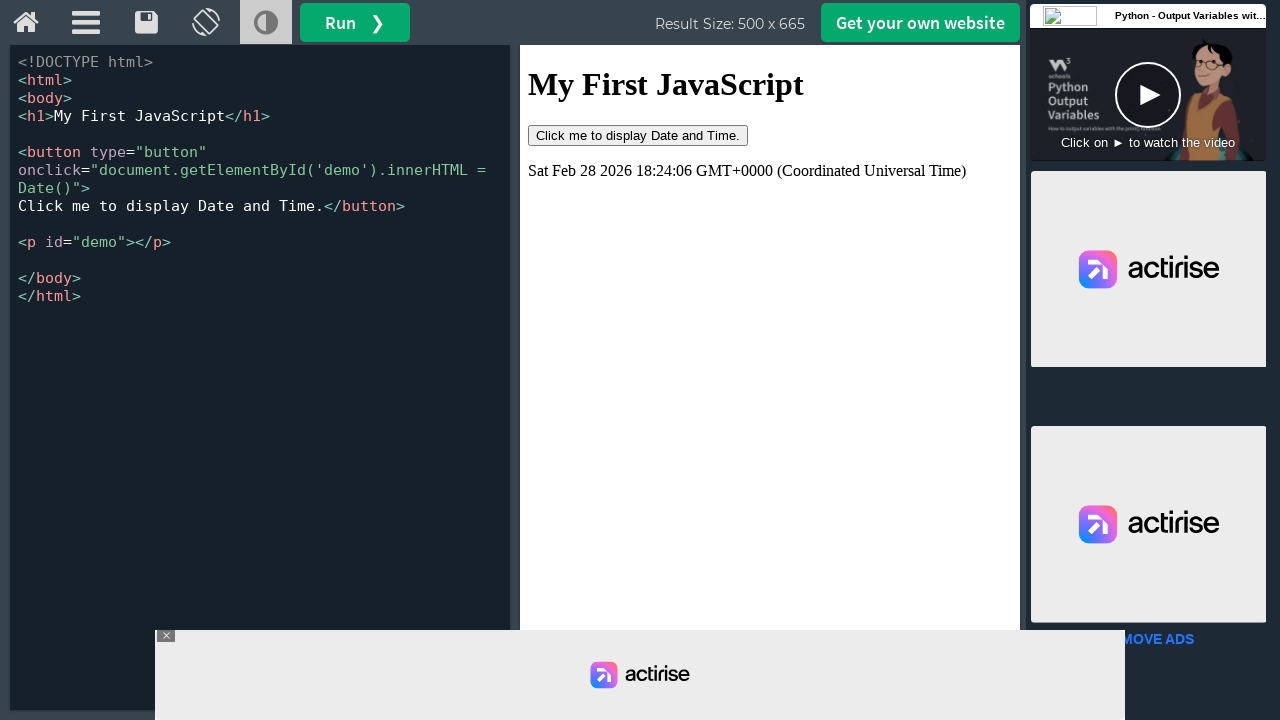

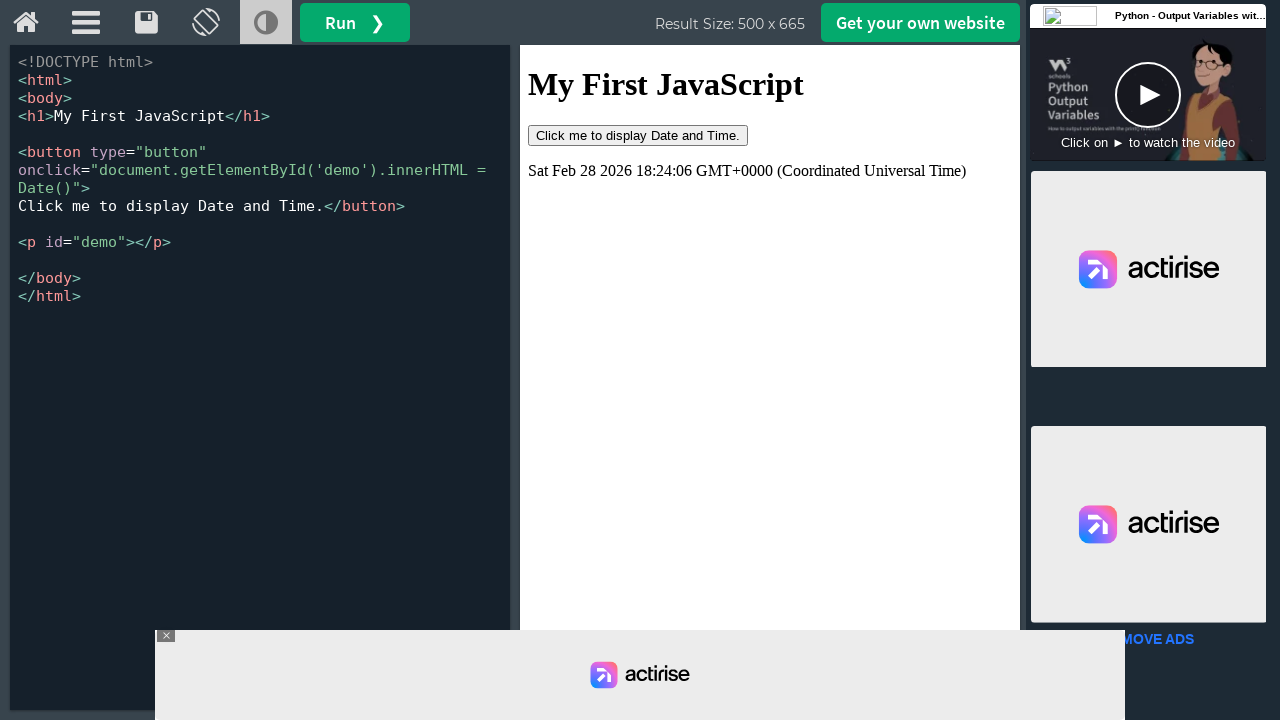